Waits for a price to reach $100, then books and solves a mathematical challenge by calculating the natural logarithm of a trigonometric expression

Starting URL: http://suninjuly.github.io/explicit_wait2.html

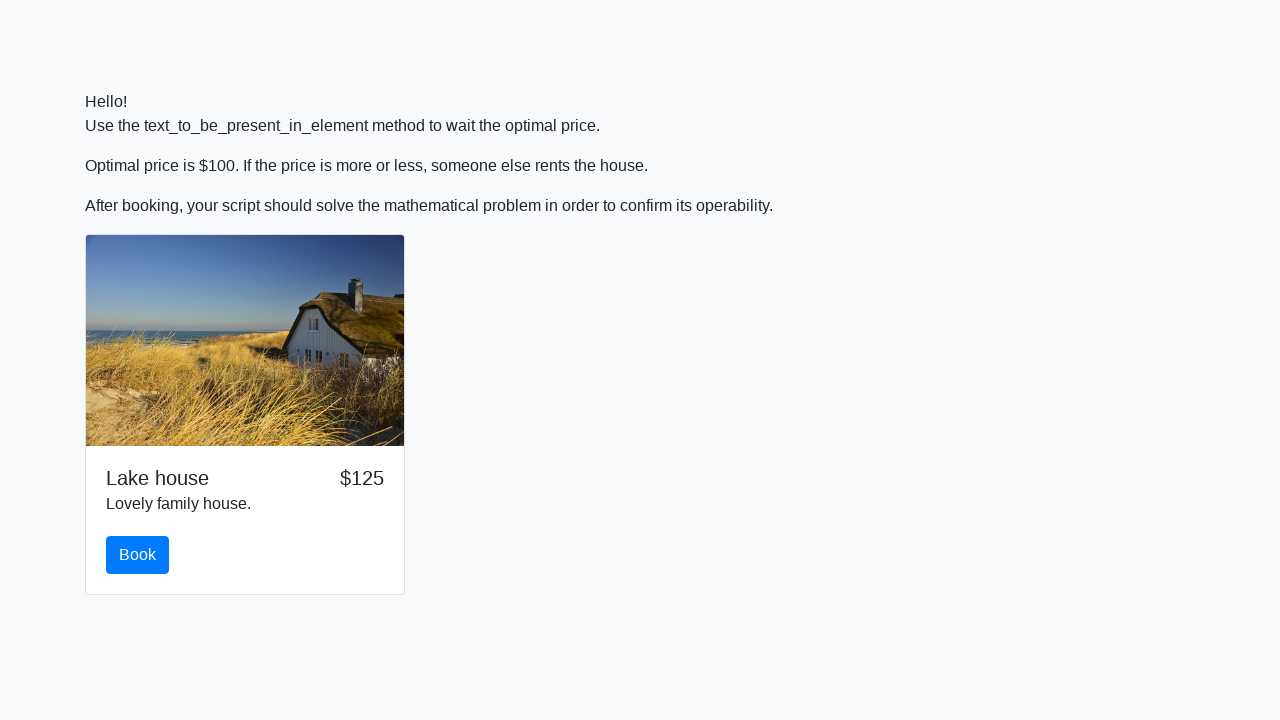

Waited for price to reach $100
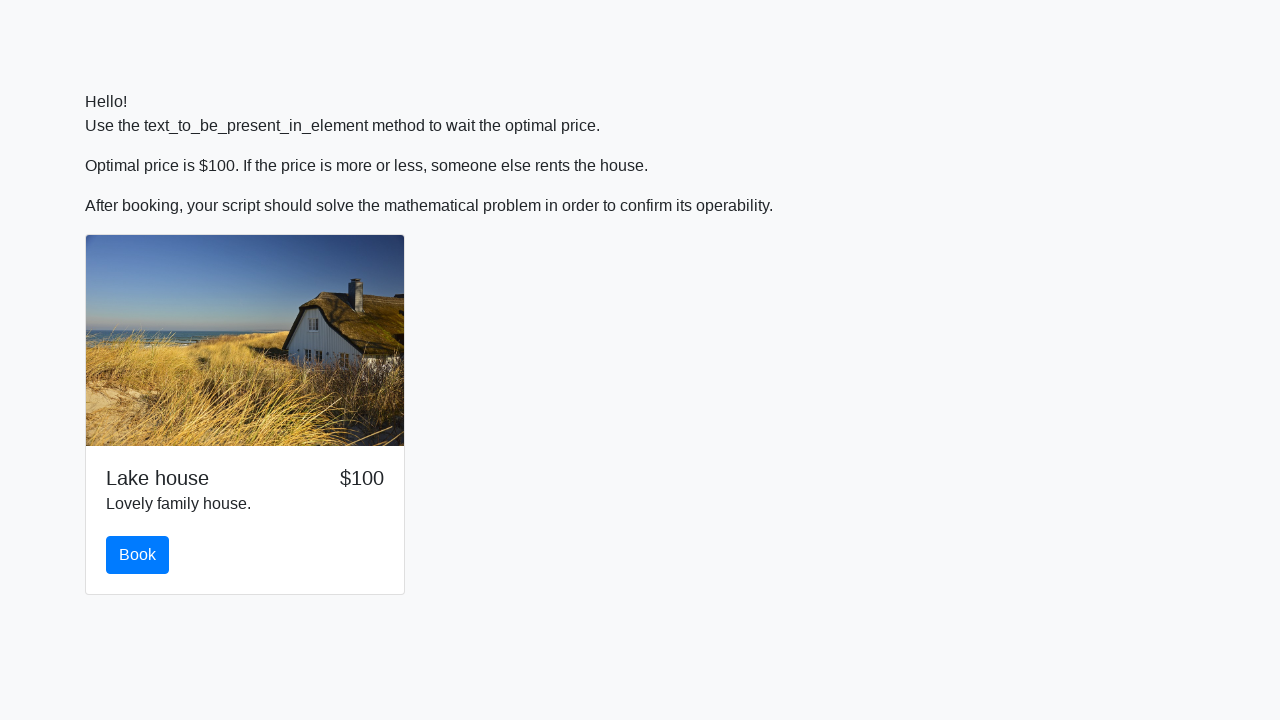

Clicked the book button at (138, 555) on #book
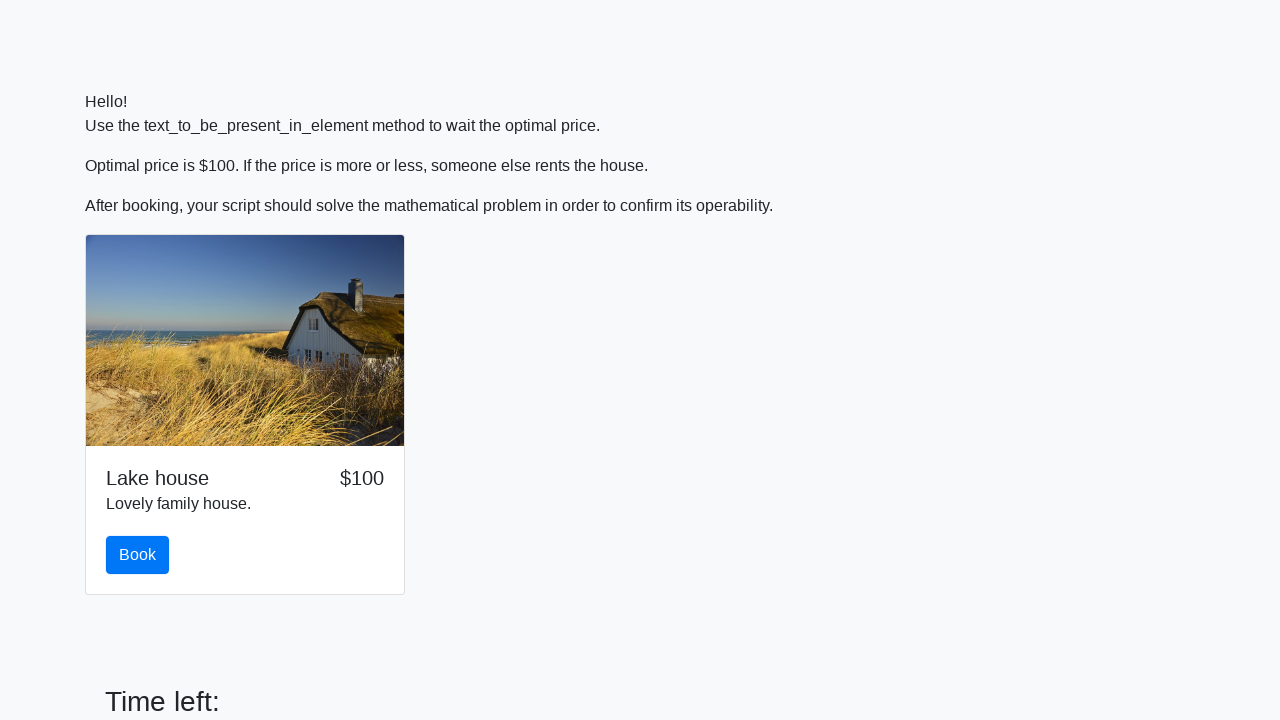

Retrieved the input value for calculation
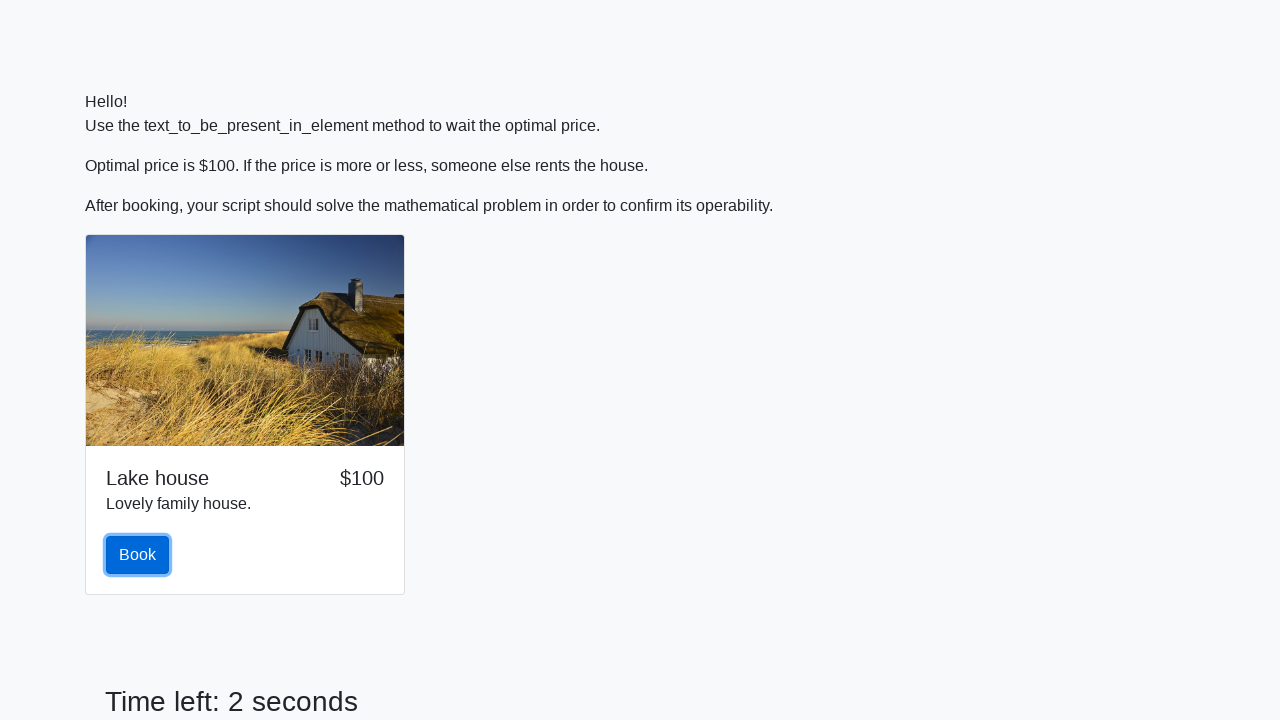

Calculated the natural logarithm of trigonometric expression: -0.16366448779432563
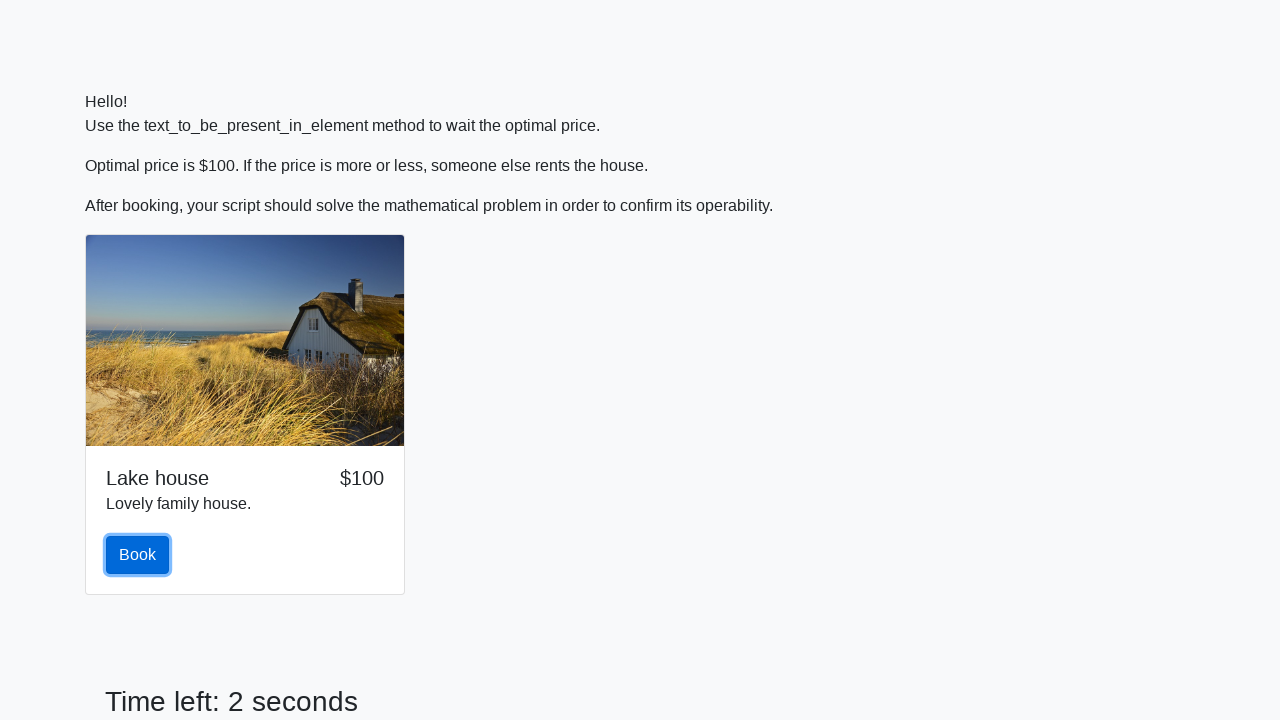

Filled in the calculated answer on #answer
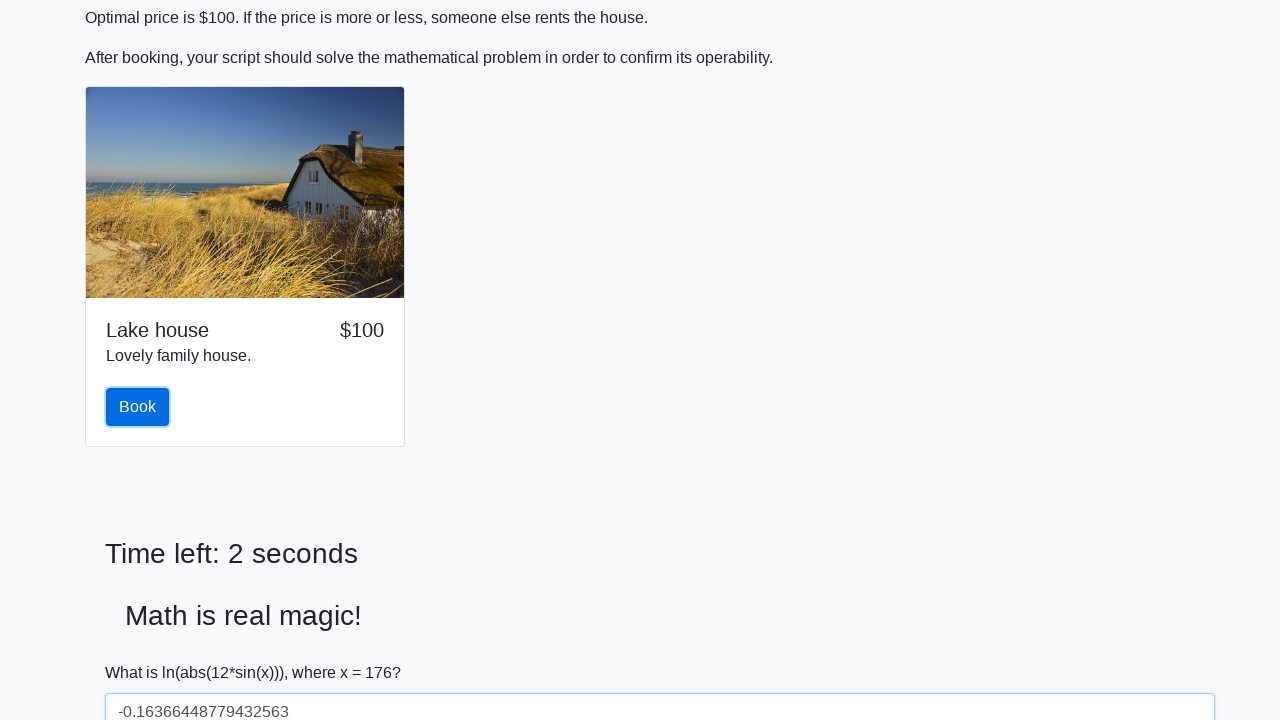

Submitted the solution at (143, 651) on #solve
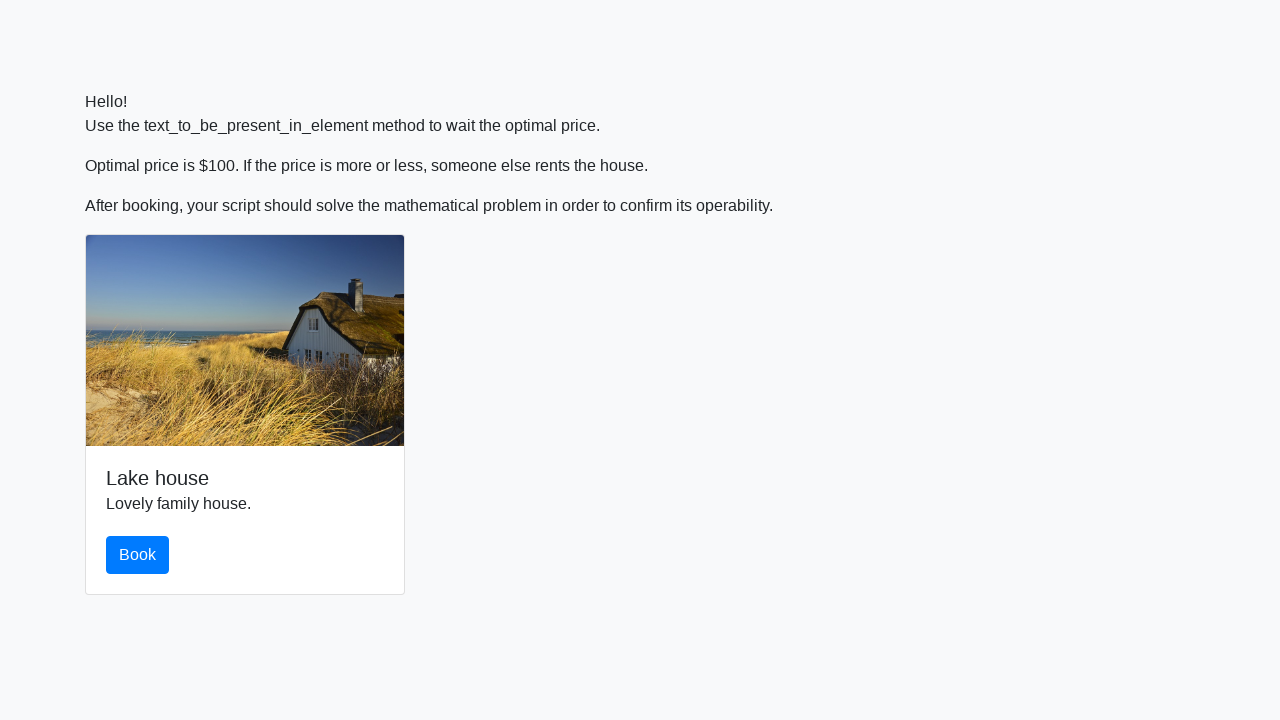

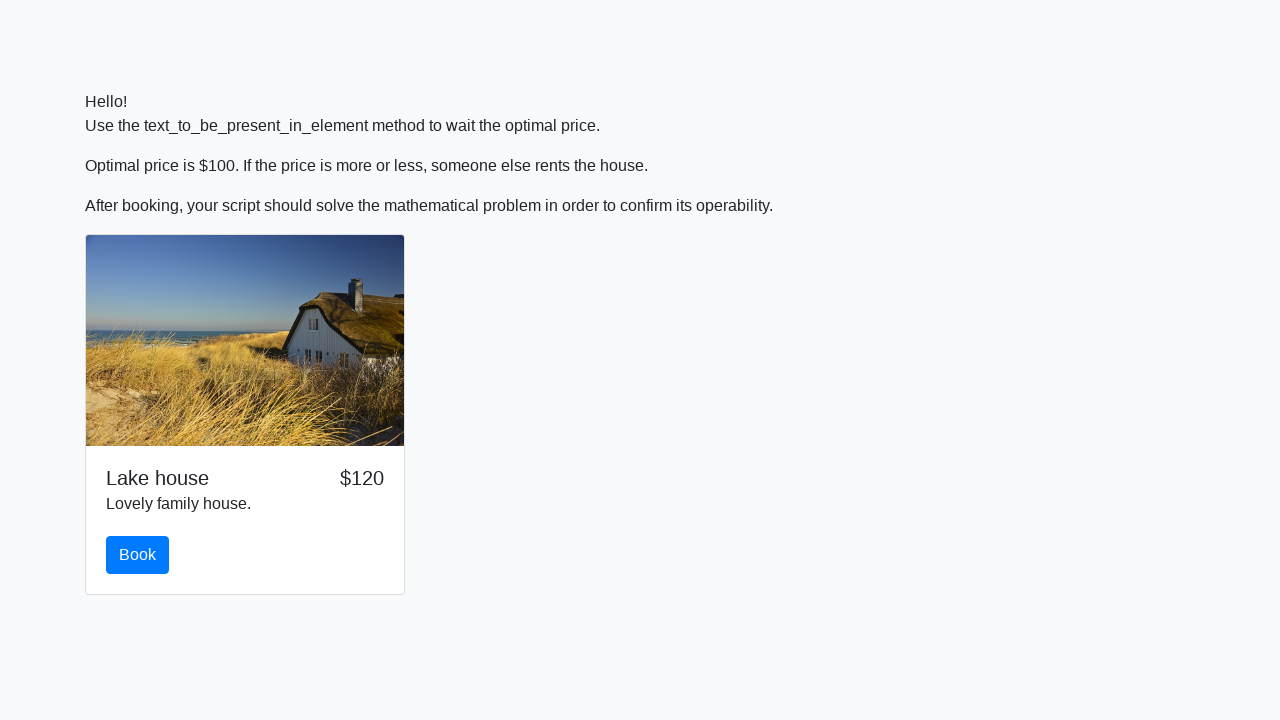